Navigates to the South African National Lottery Lotto Plus 1 history page and verifies the page loads successfully

Starting URL: https://www.nationallottery.co.za/lotto-plus-1-history

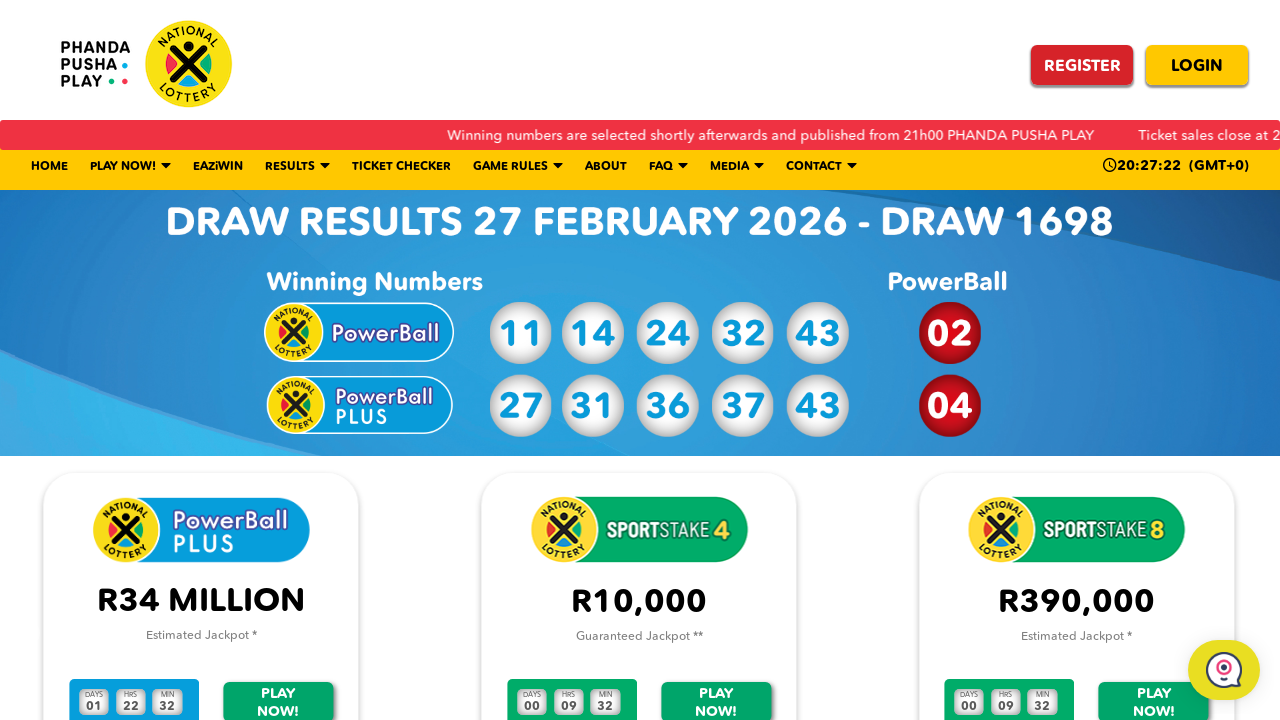

Waited for page DOM content to load on Lotto Plus 1 history page
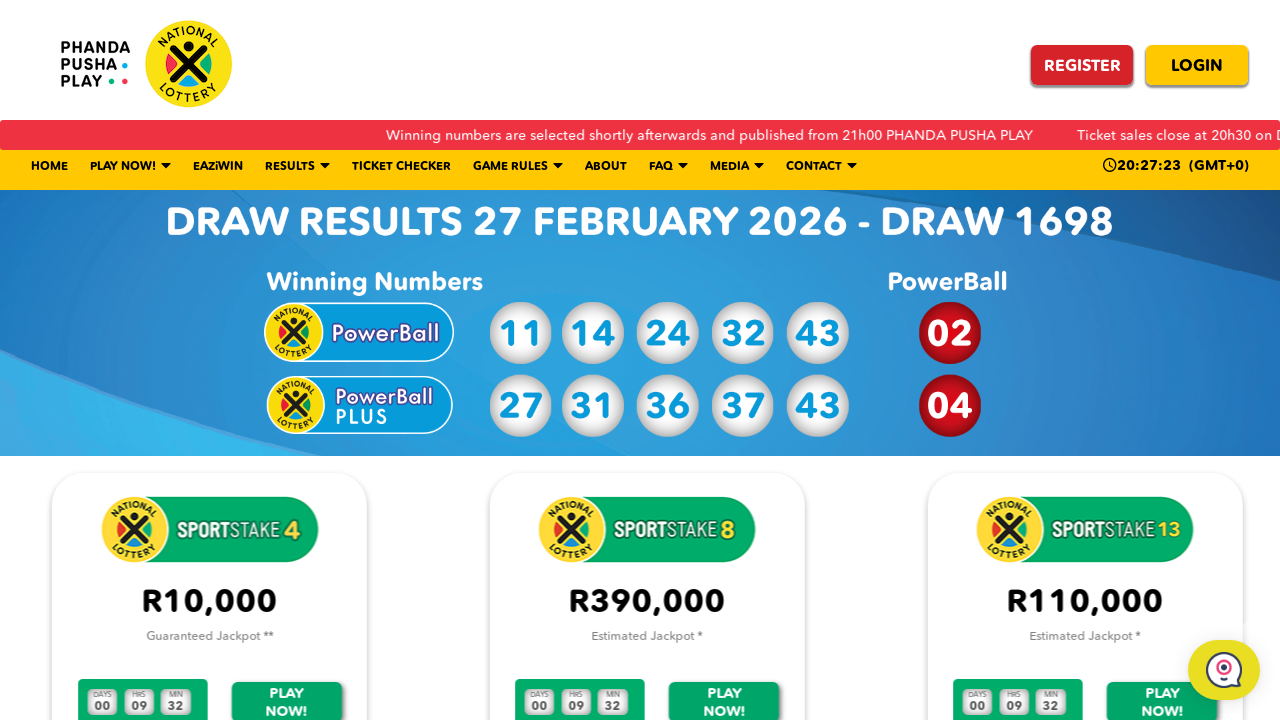

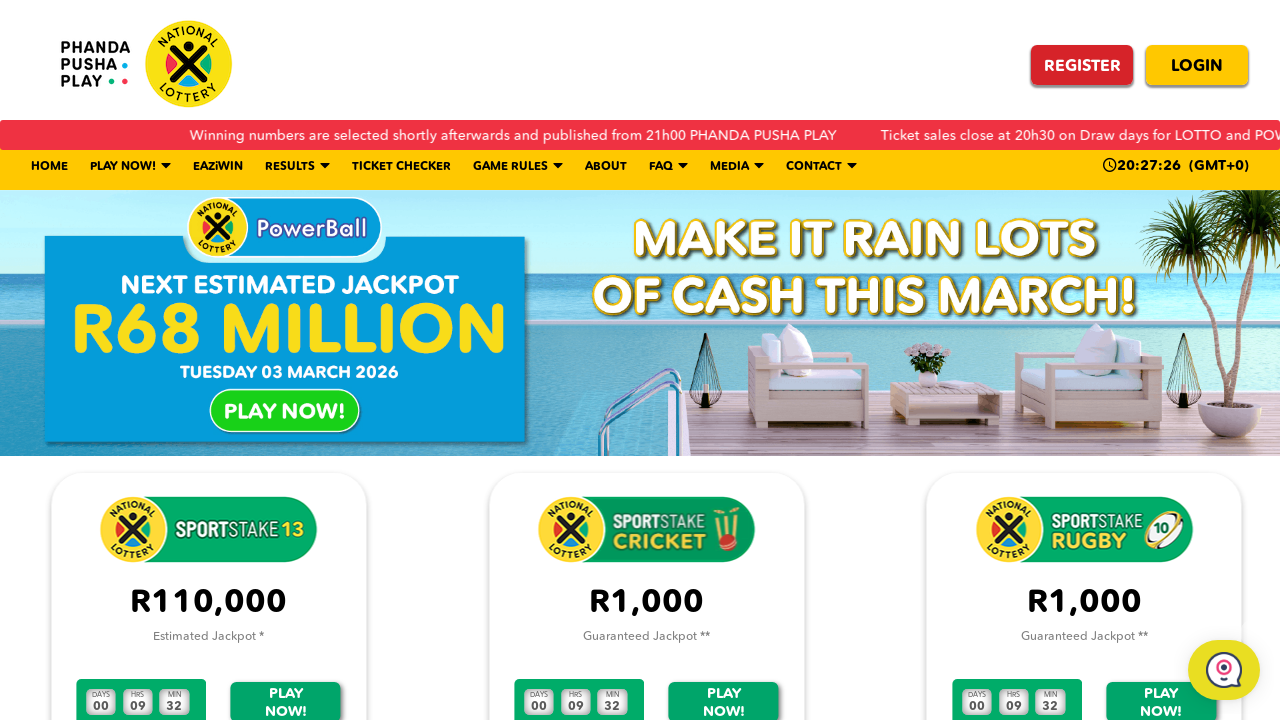